Tests JavaScript event handling by triggering various events (click, double-click, context menu, keyboard, mouse events) on different elements and verifying all events were triggered

Starting URL: https://testpages.herokuapp.com/styled/events/javascript-events.html

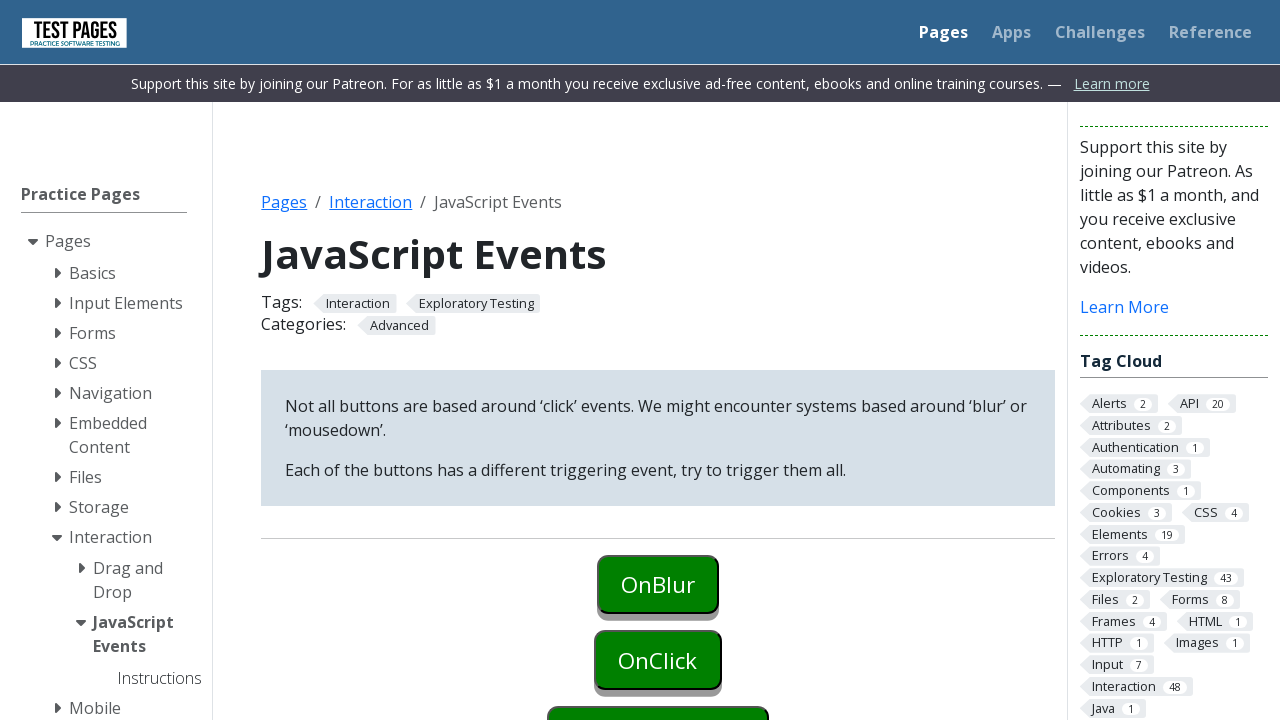

Clicked onblur button at (658, 584) on #onblur
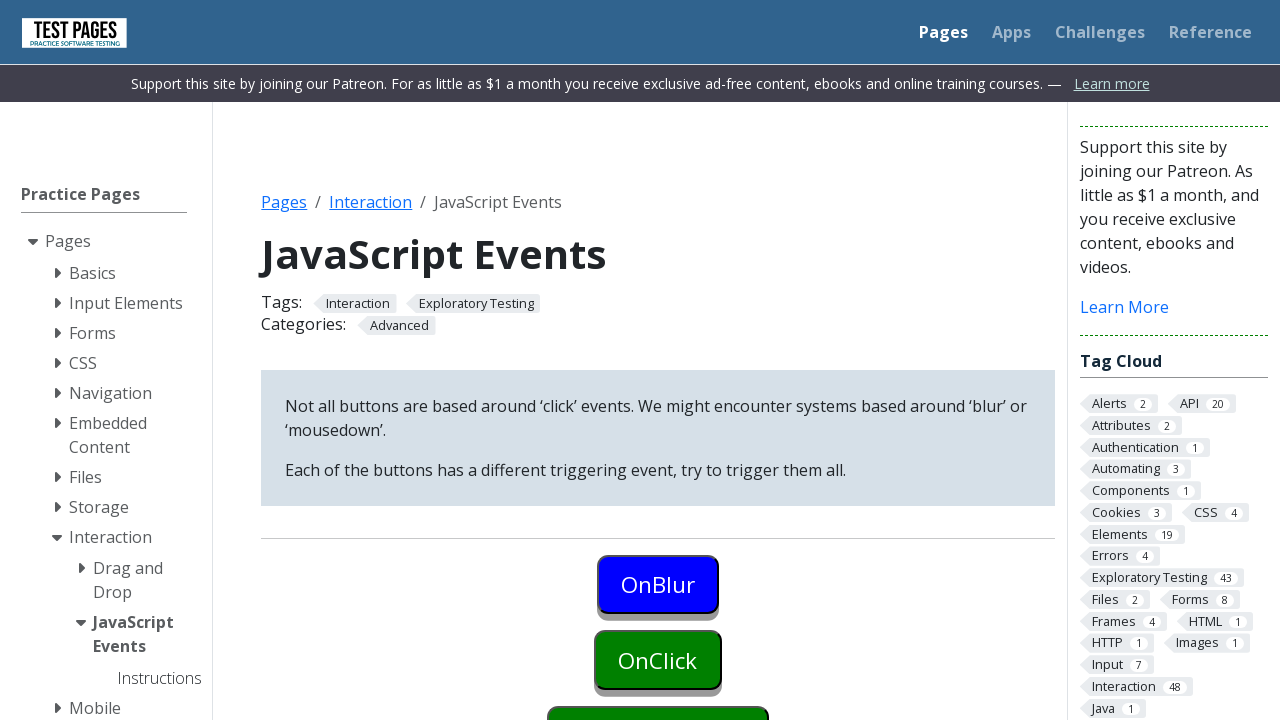

Clicked onclick button (first click) at (658, 660) on #onclick
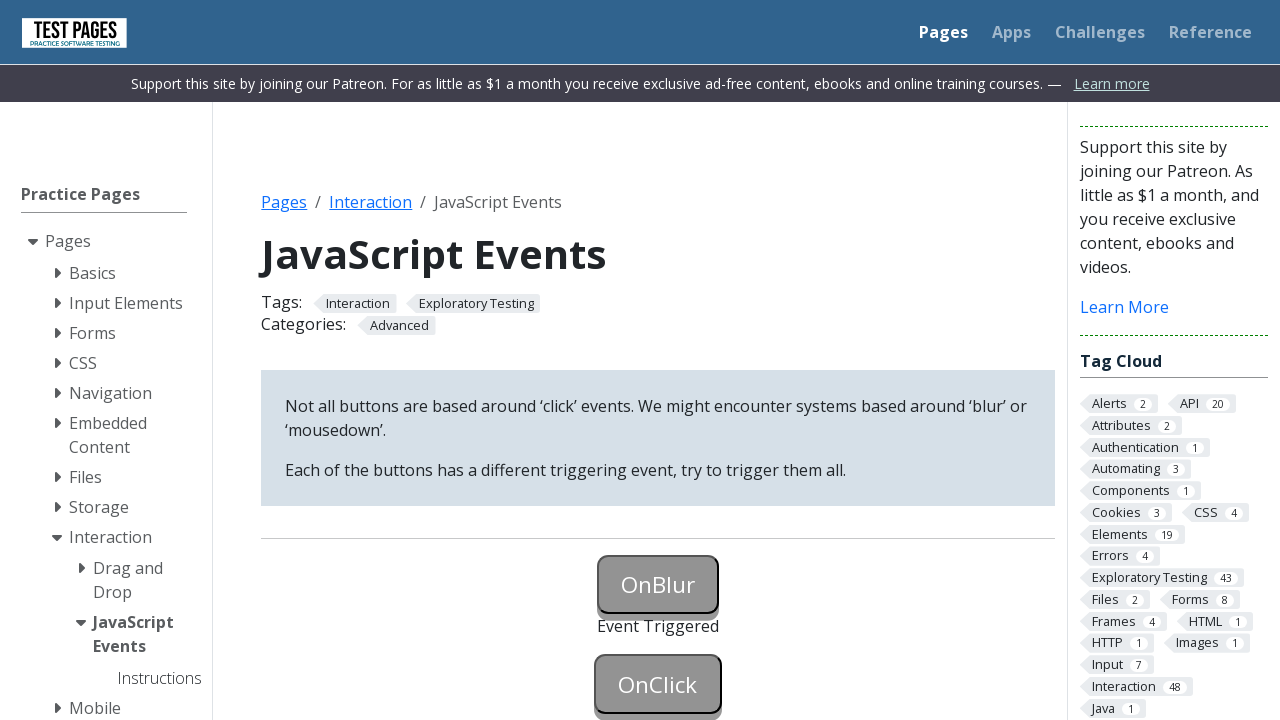

Clicked onclick button (second click) at (658, 684) on #onclick
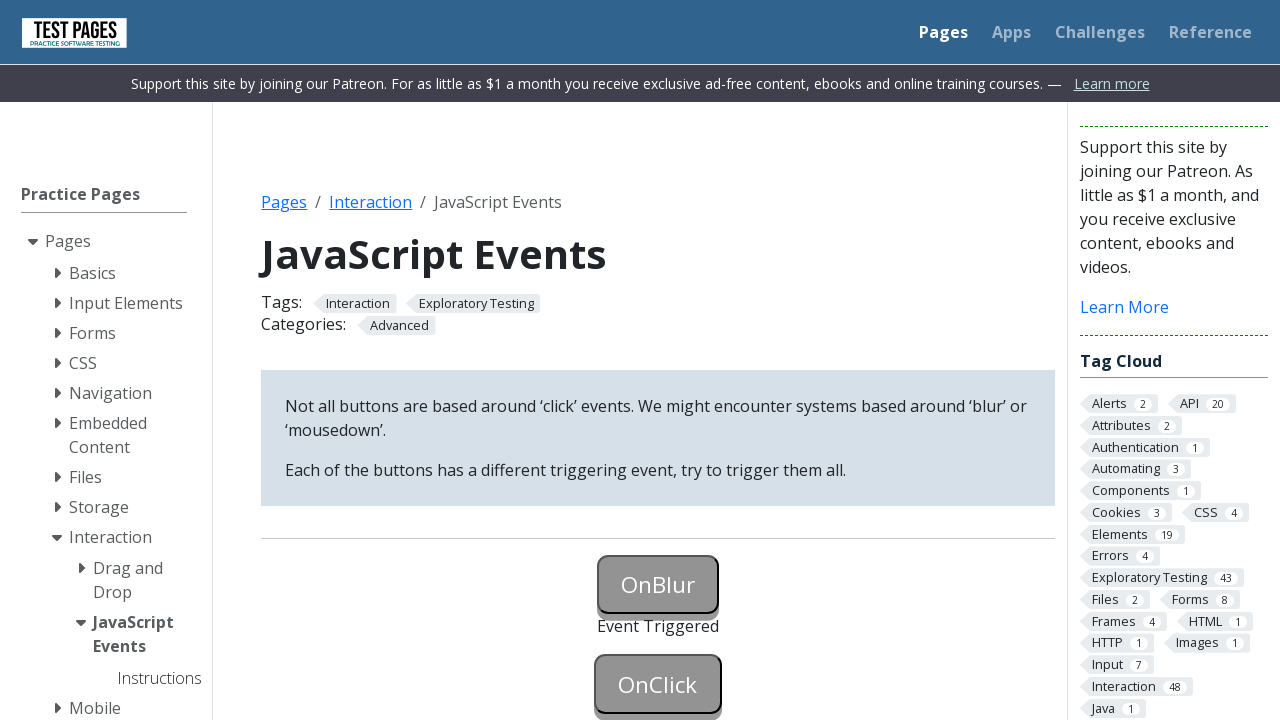

Right-clicked oncontextmenu button at (658, 360) on #oncontextmenu
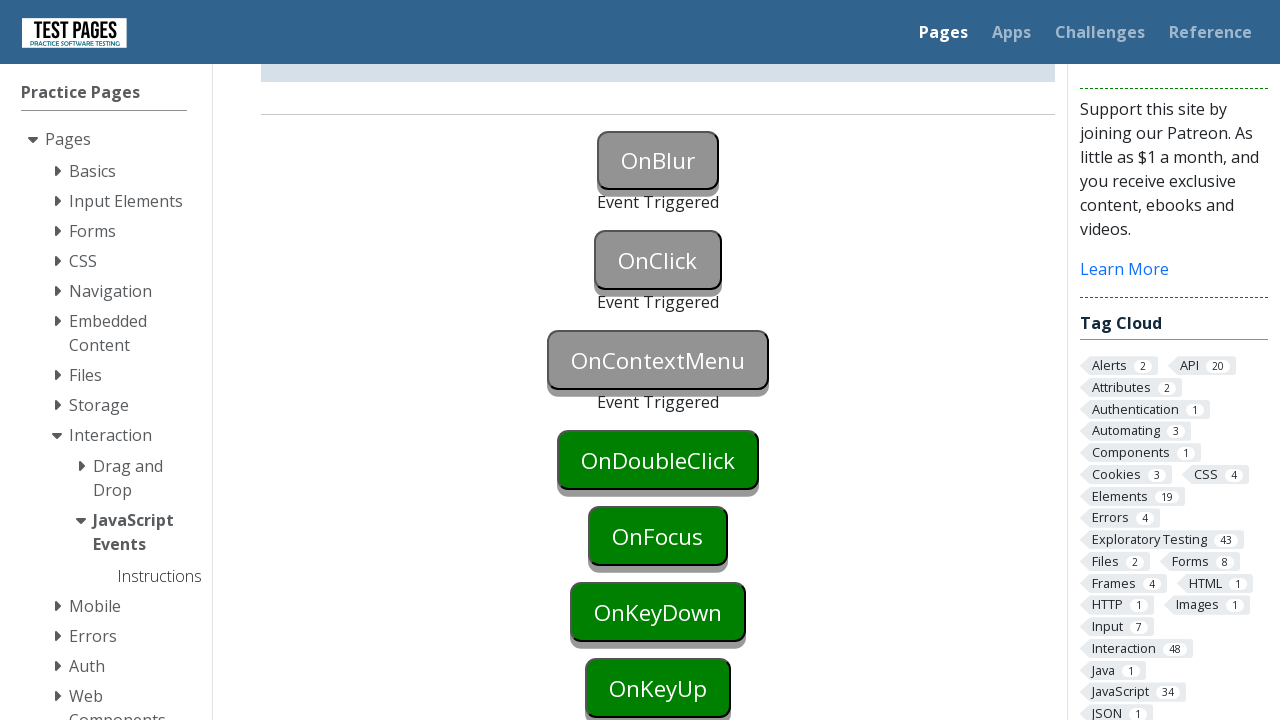

Double-clicked ondoubleclick button at (658, 460) on #ondoubleclick
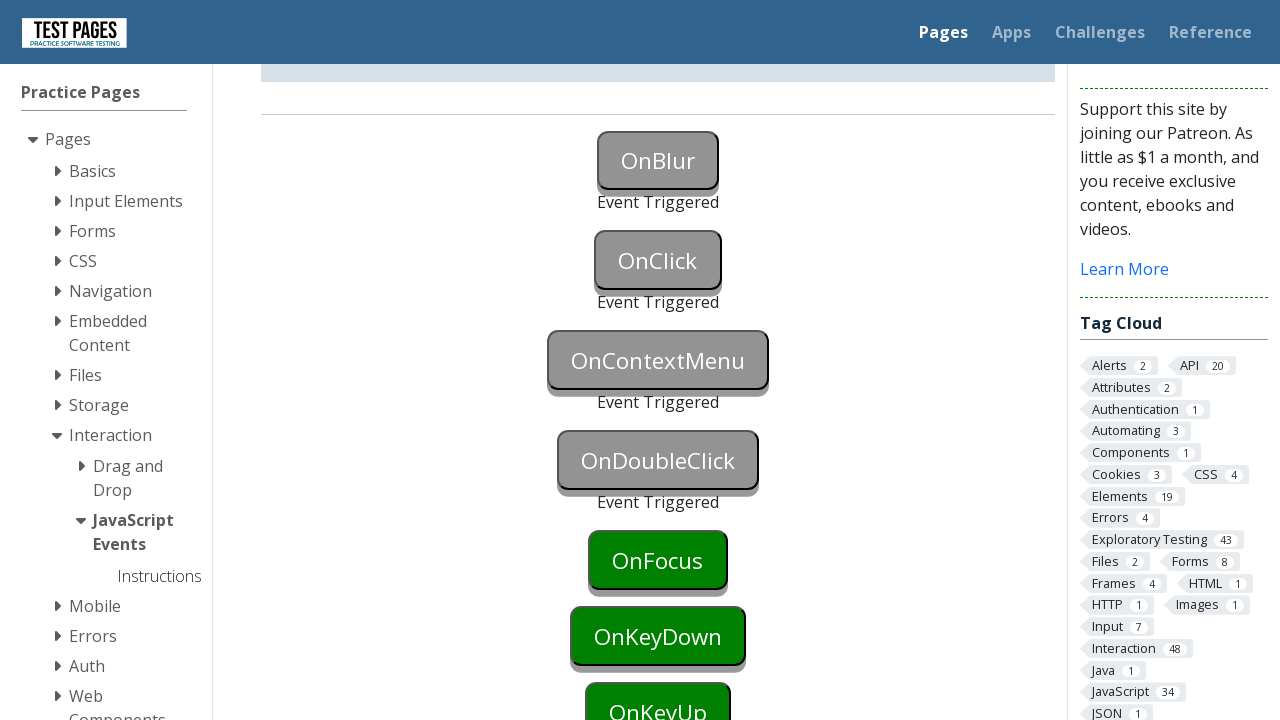

Clicked onfocus button at (658, 560) on #onfocus
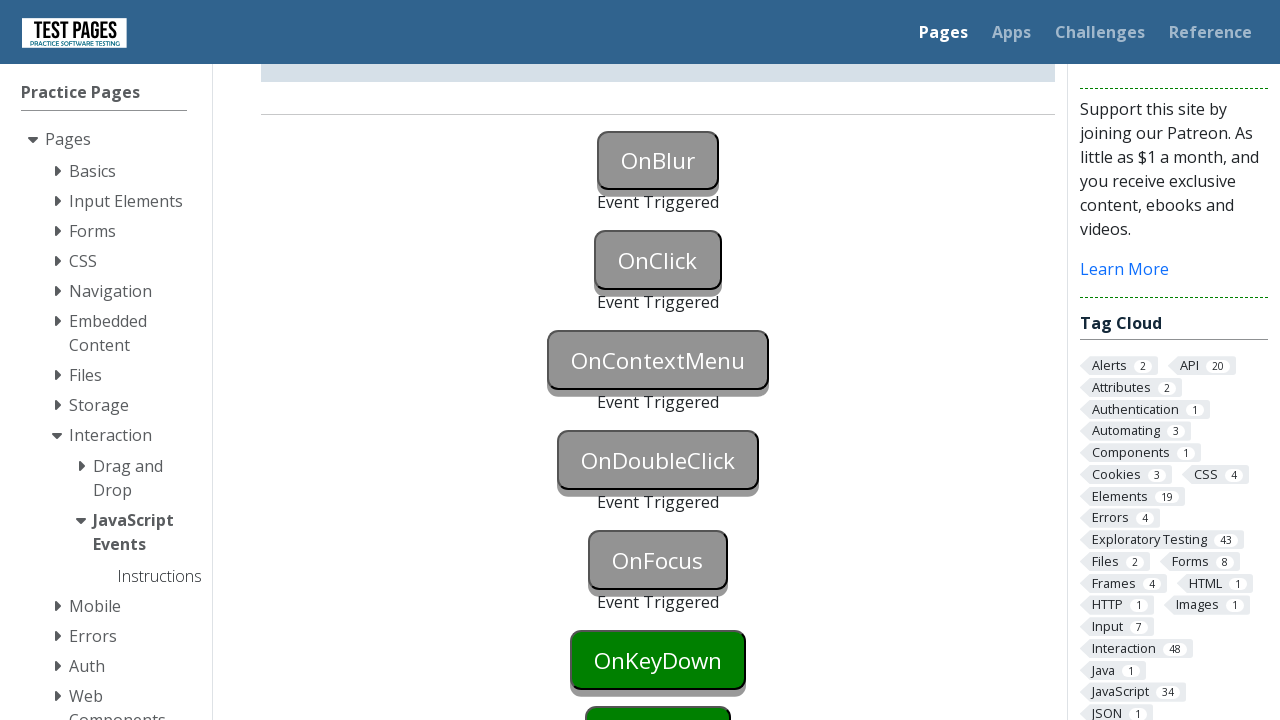

Clicked onkeydown button at (658, 660) on #onkeydown
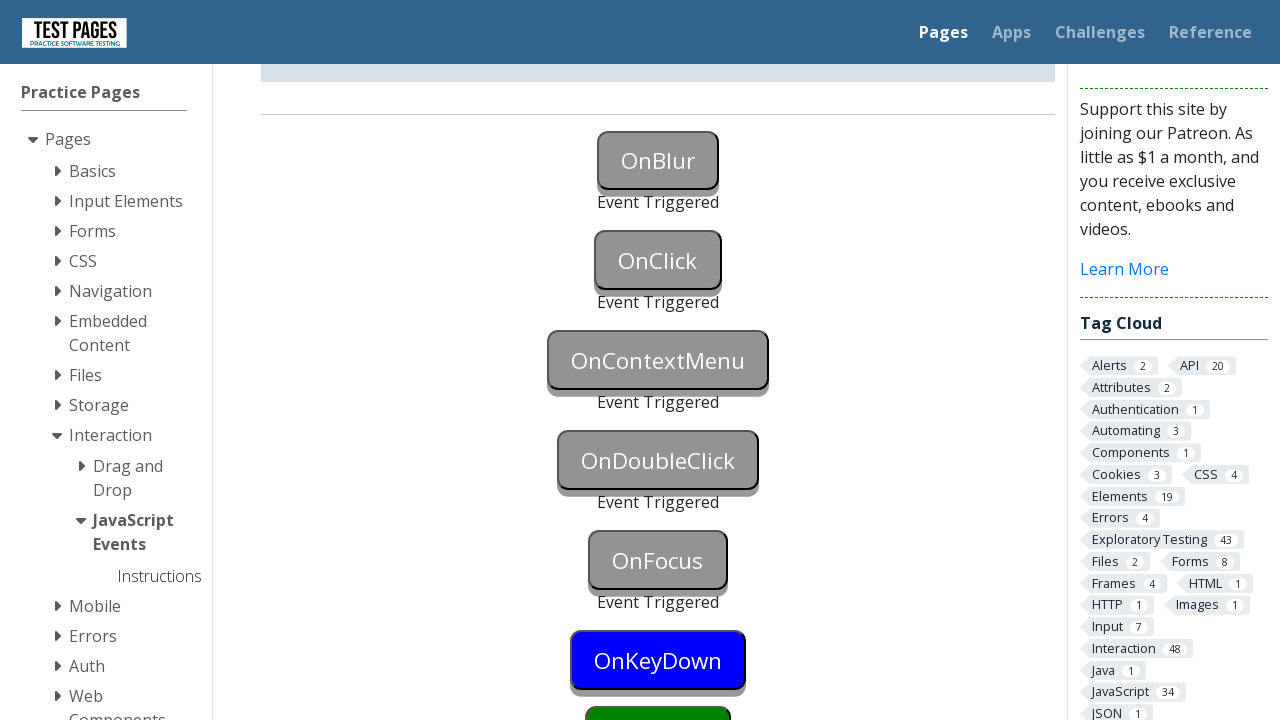

Pressed Enter on onkeydown button on #onkeydown
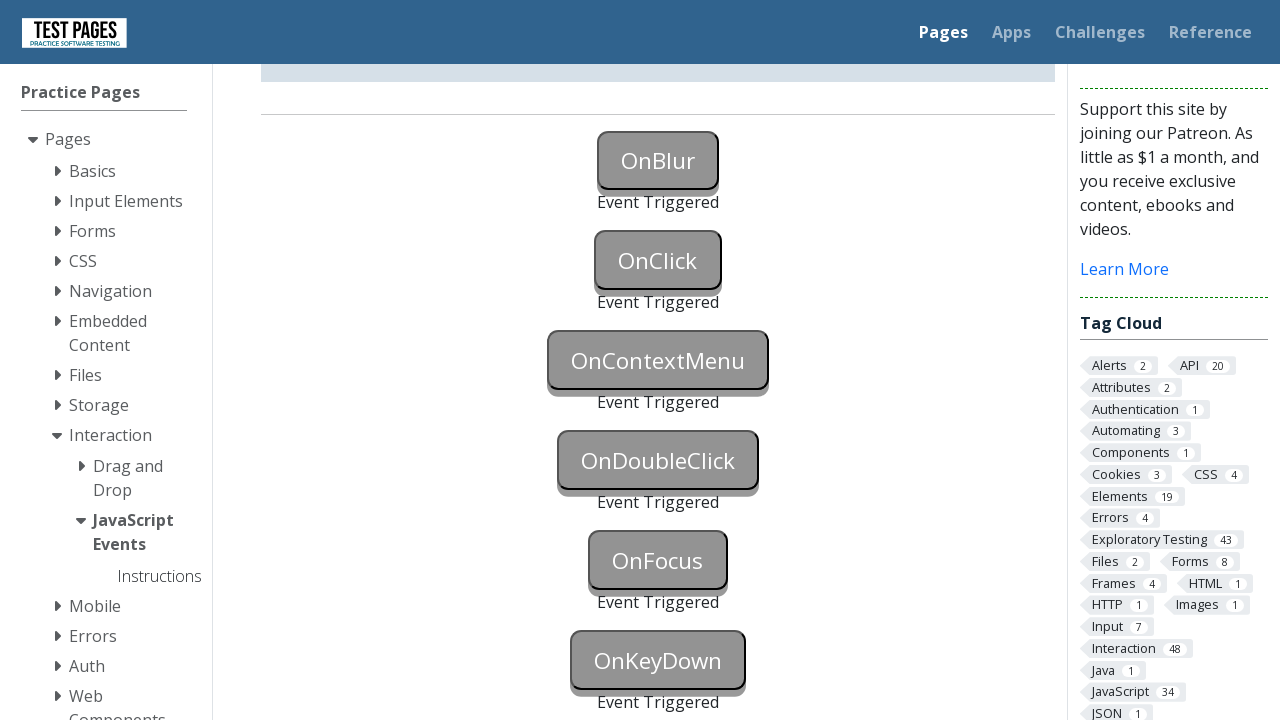

Clicked onkeyup button at (658, 360) on #onkeyup
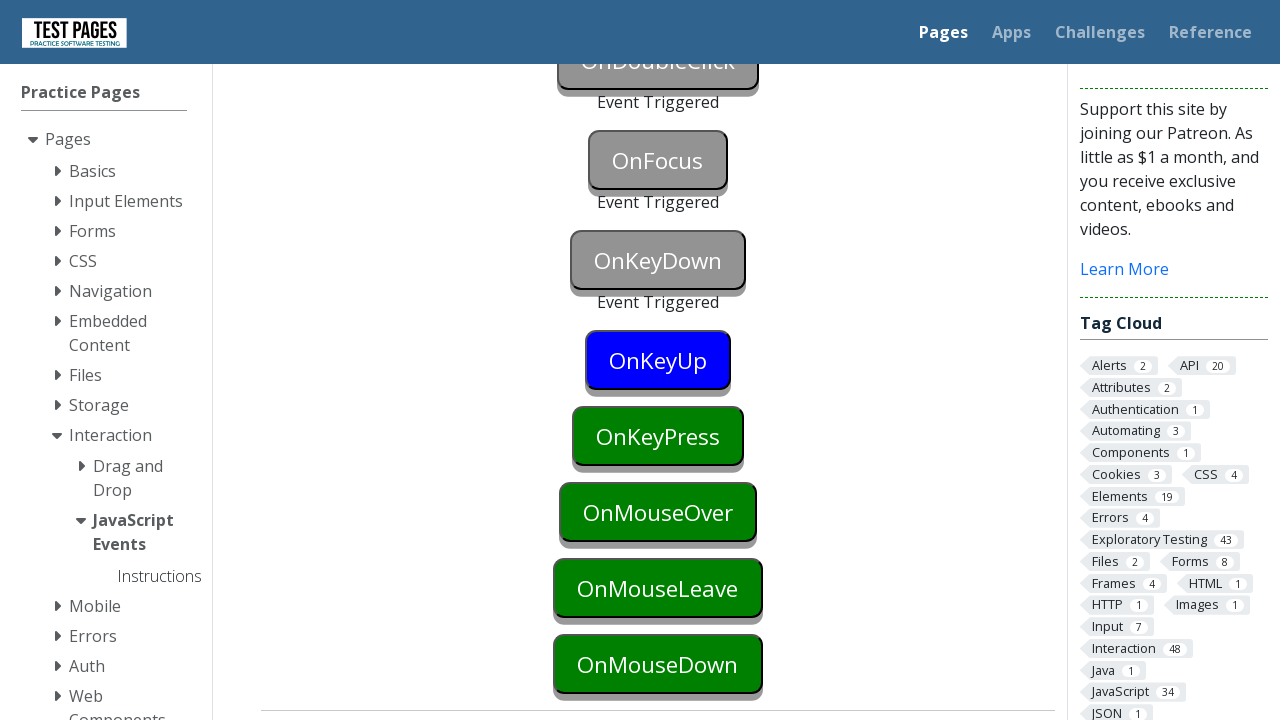

Pressed Enter on onkeyup button on #onkeyup
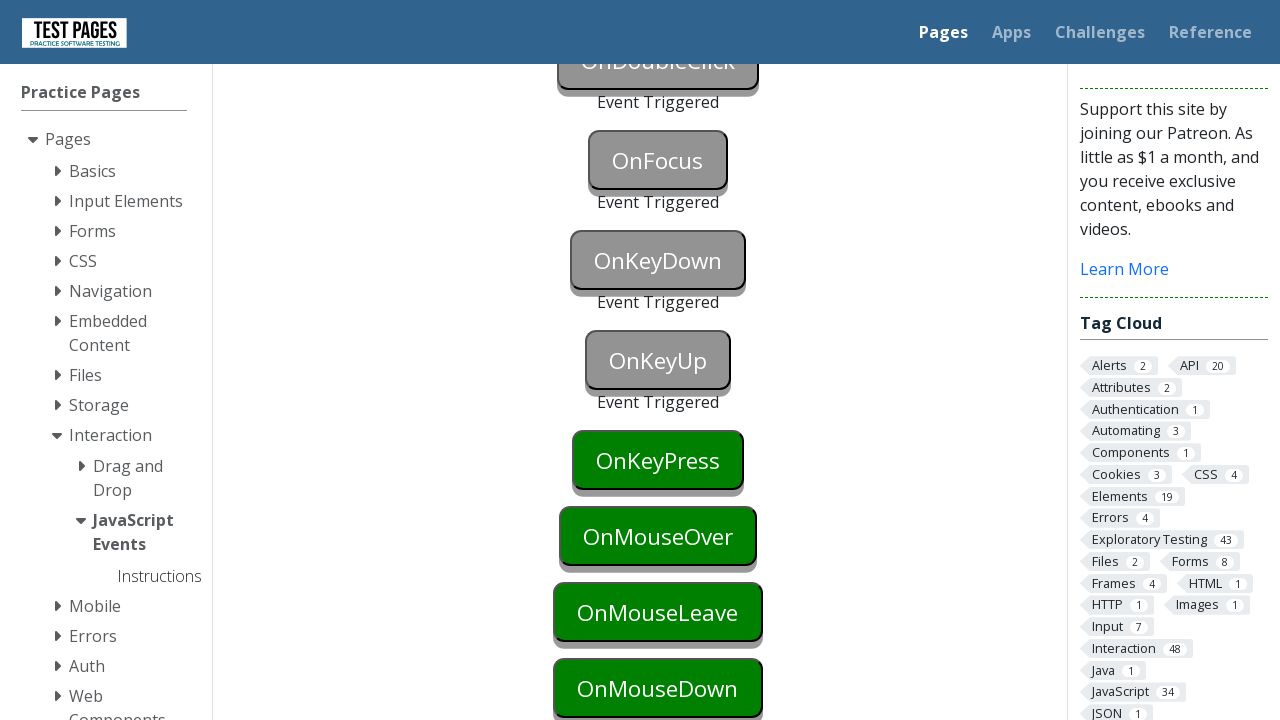

Clicked onkeypress button at (658, 460) on #onkeypress
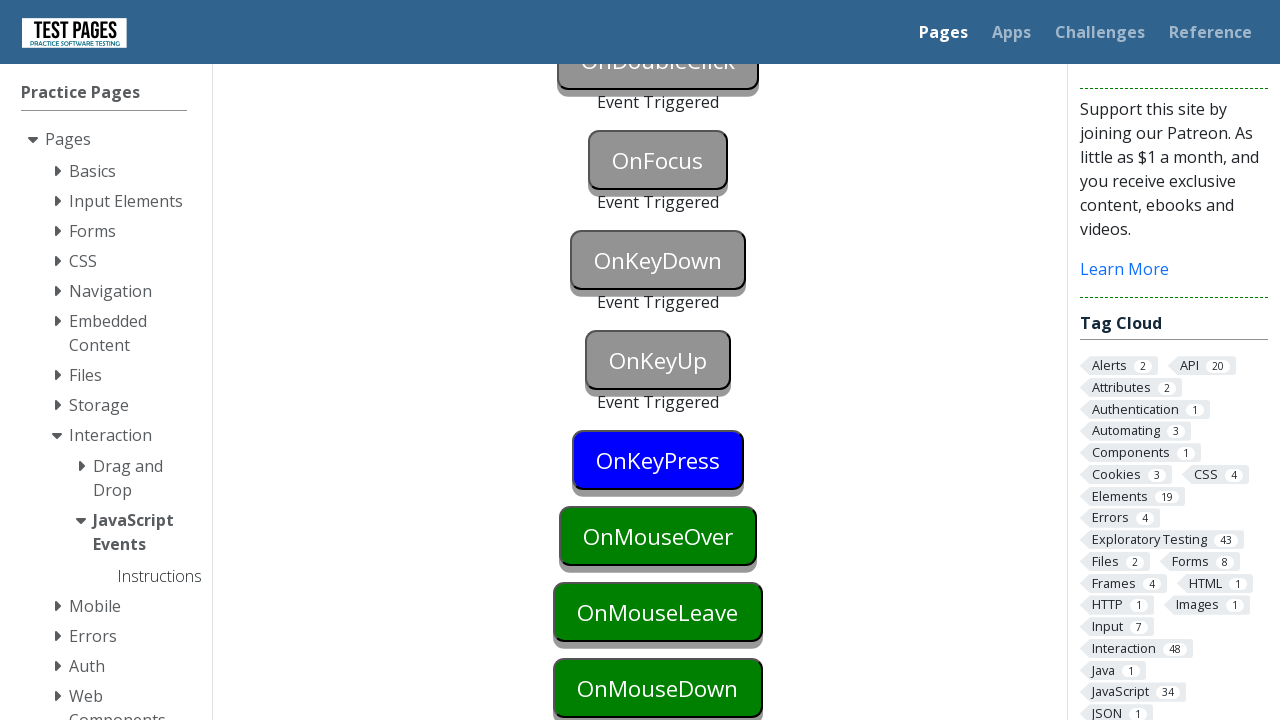

Pressed Enter on onkeypress button on #onkeypress
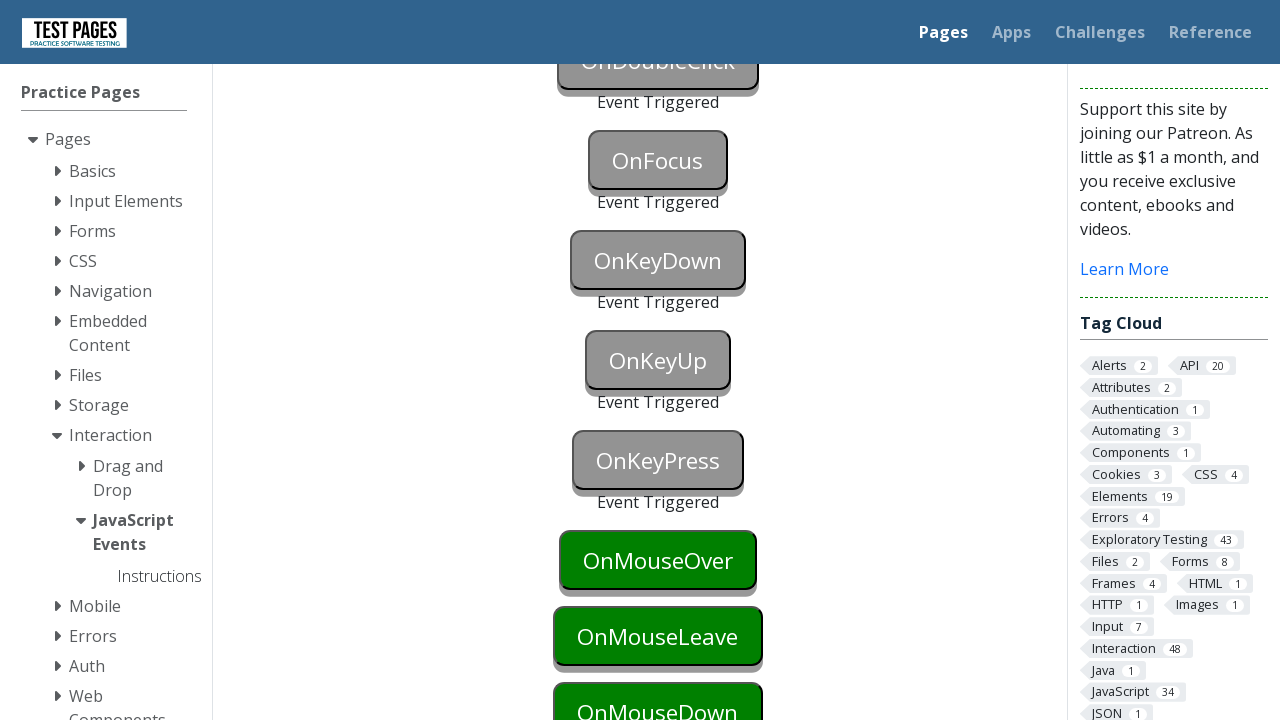

Hovered over onmouseover element at (658, 560) on #onmouseover
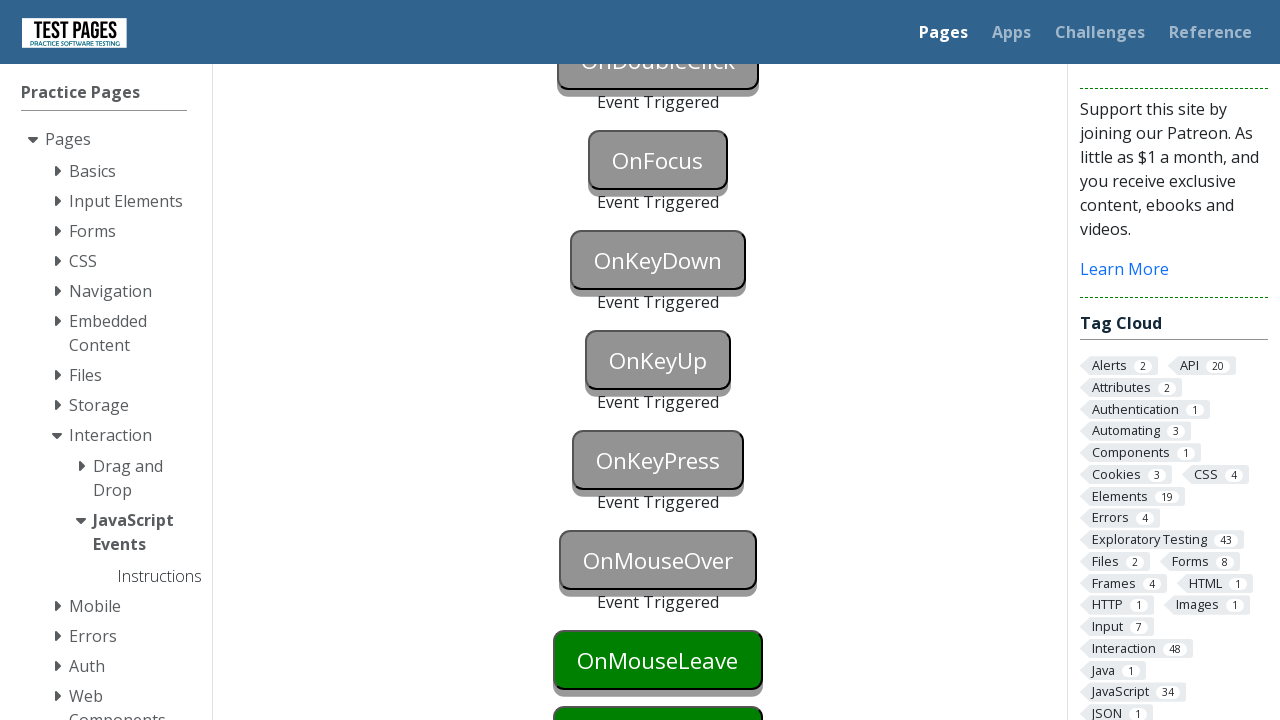

Hovered over onmouseleave element at (658, 660) on #onmouseleave
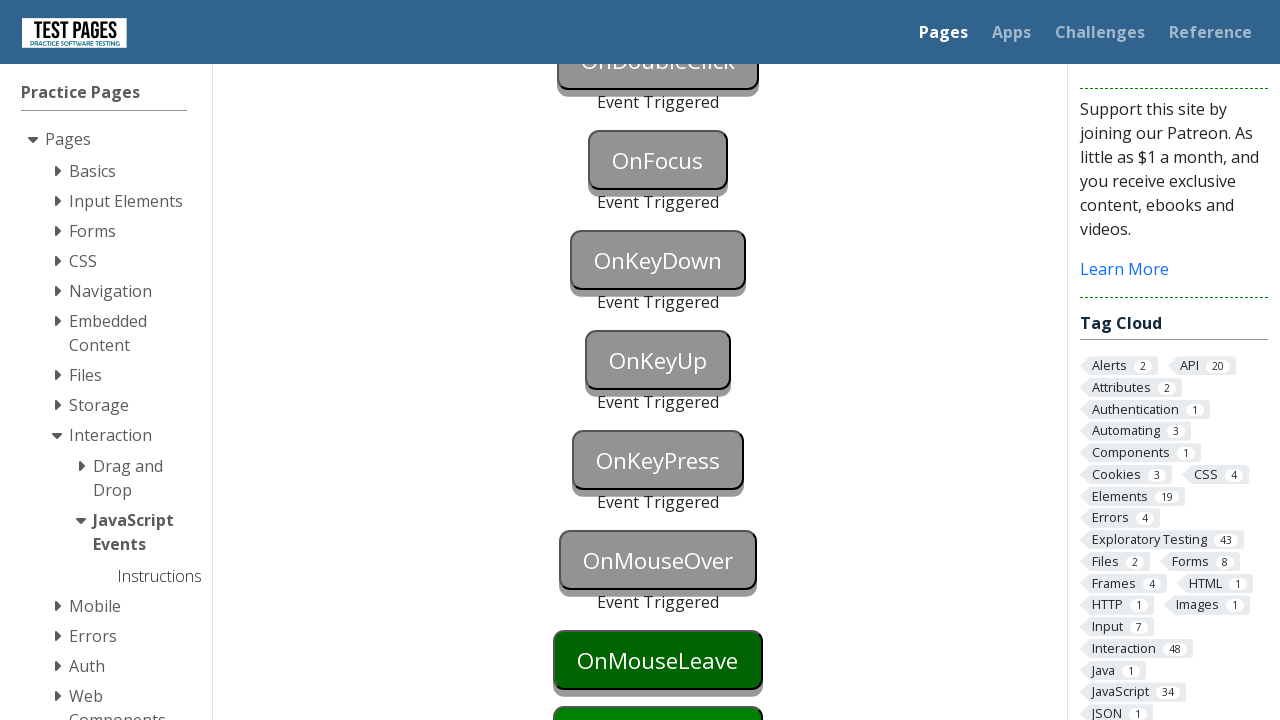

Clicked onmousedown button (first click) at (658, 690) on #onmousedown
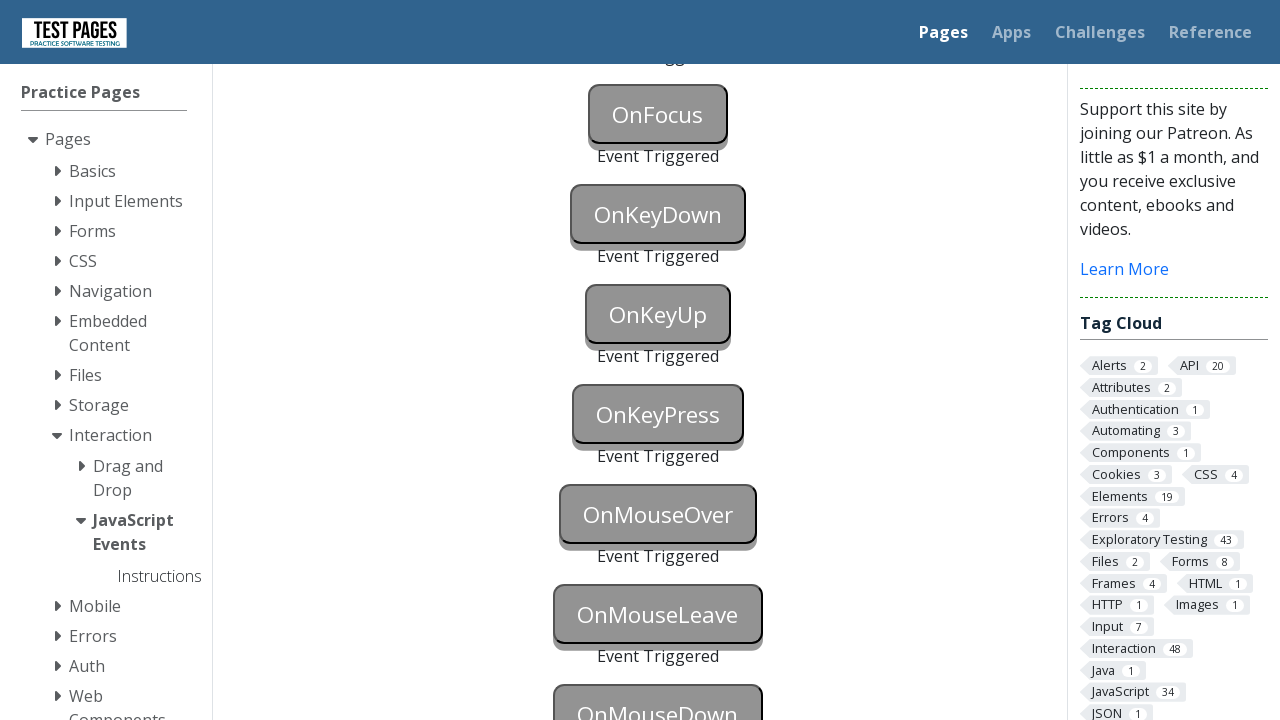

Clicked onmousedown button (second click) at (658, 690) on #onmousedown
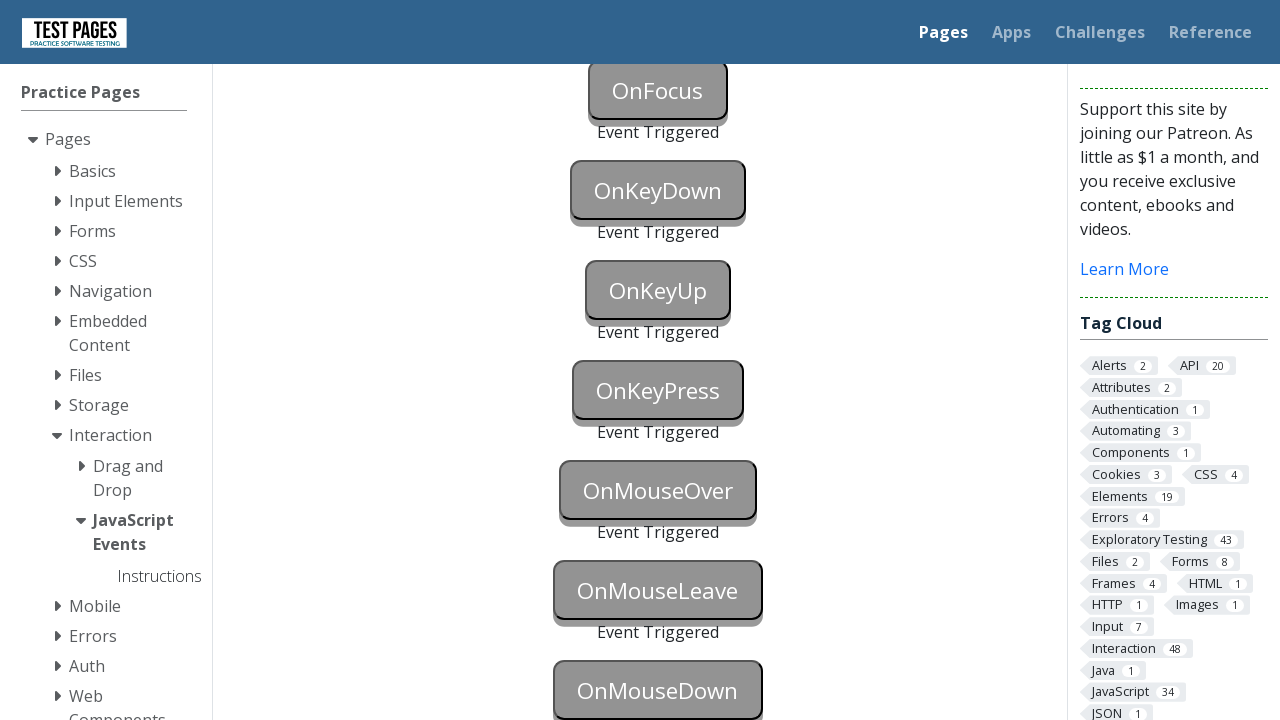

Counted 11 'Event Triggered' elements
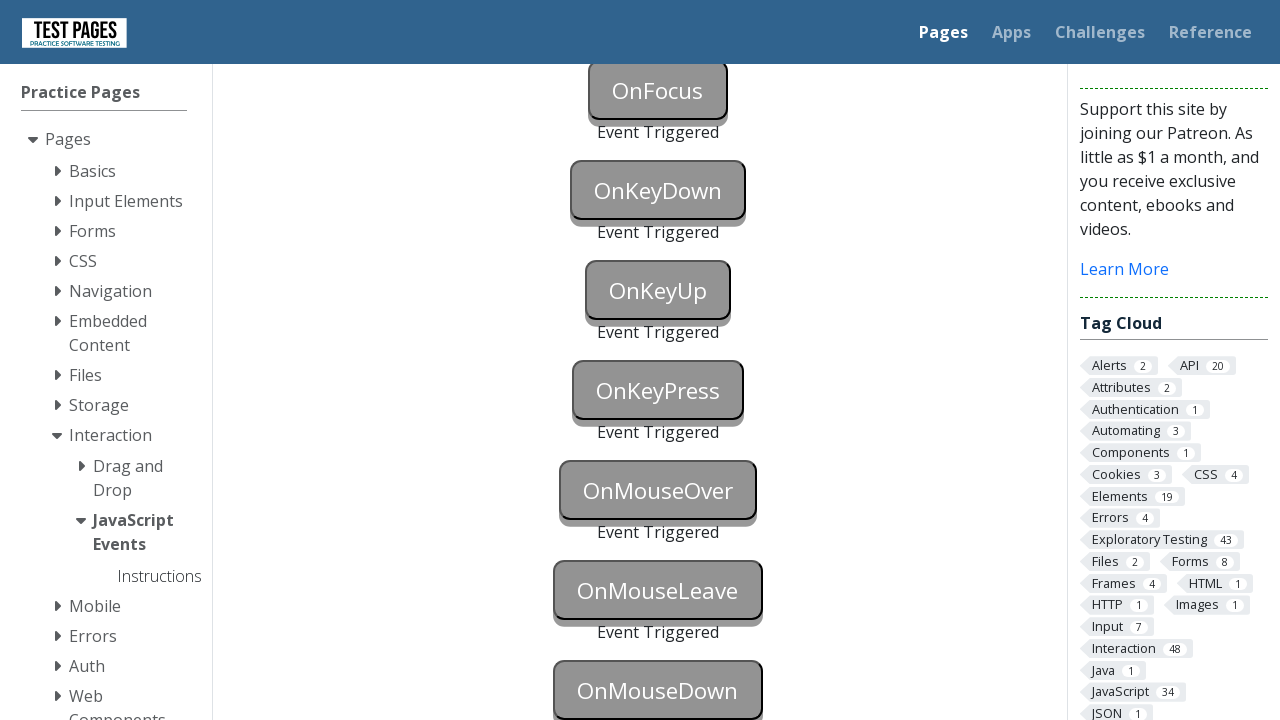

Assertion passed: all 11 events were triggered
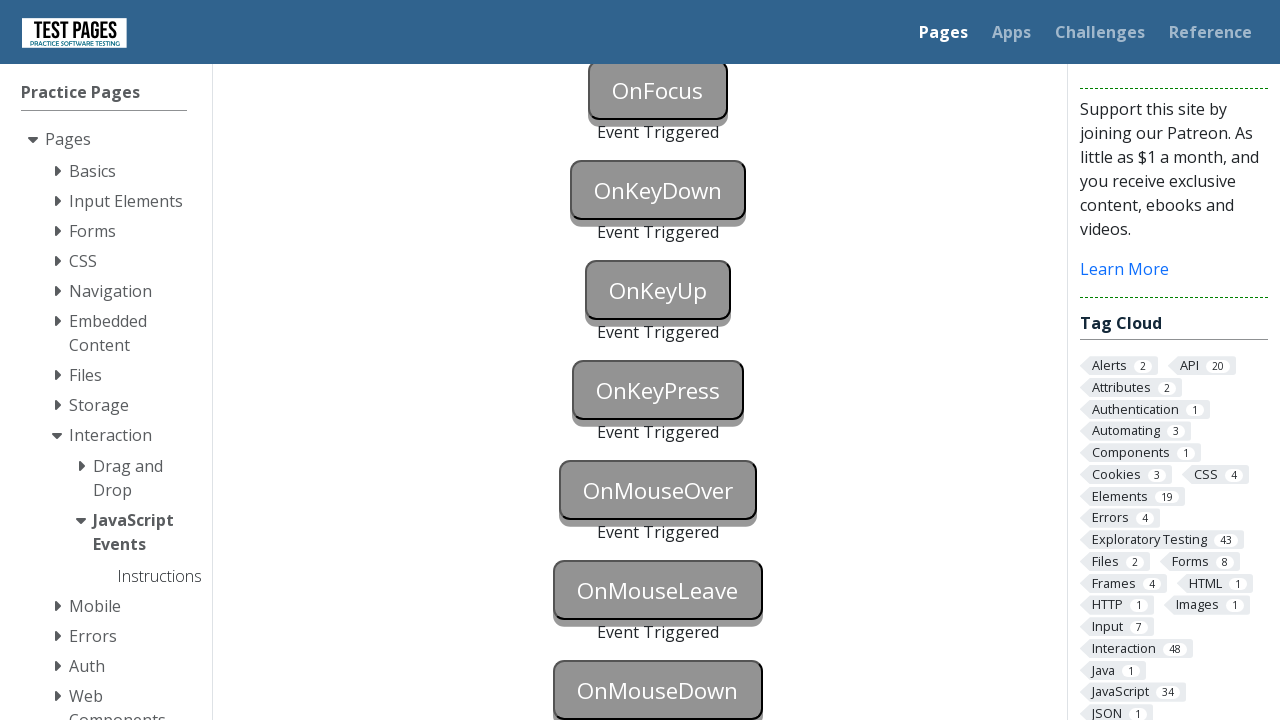

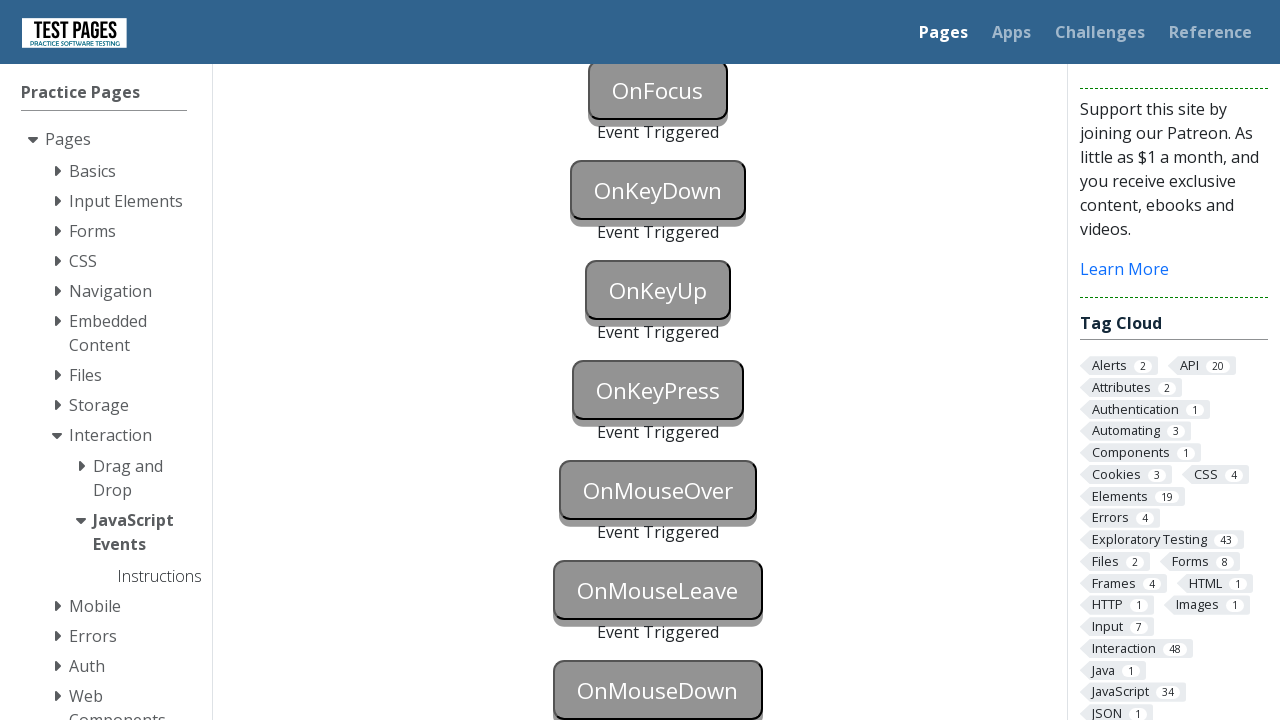